Tests that edits to a todo item are saved when the input loses focus (blur event)

Starting URL: https://demo.playwright.dev/todomvc

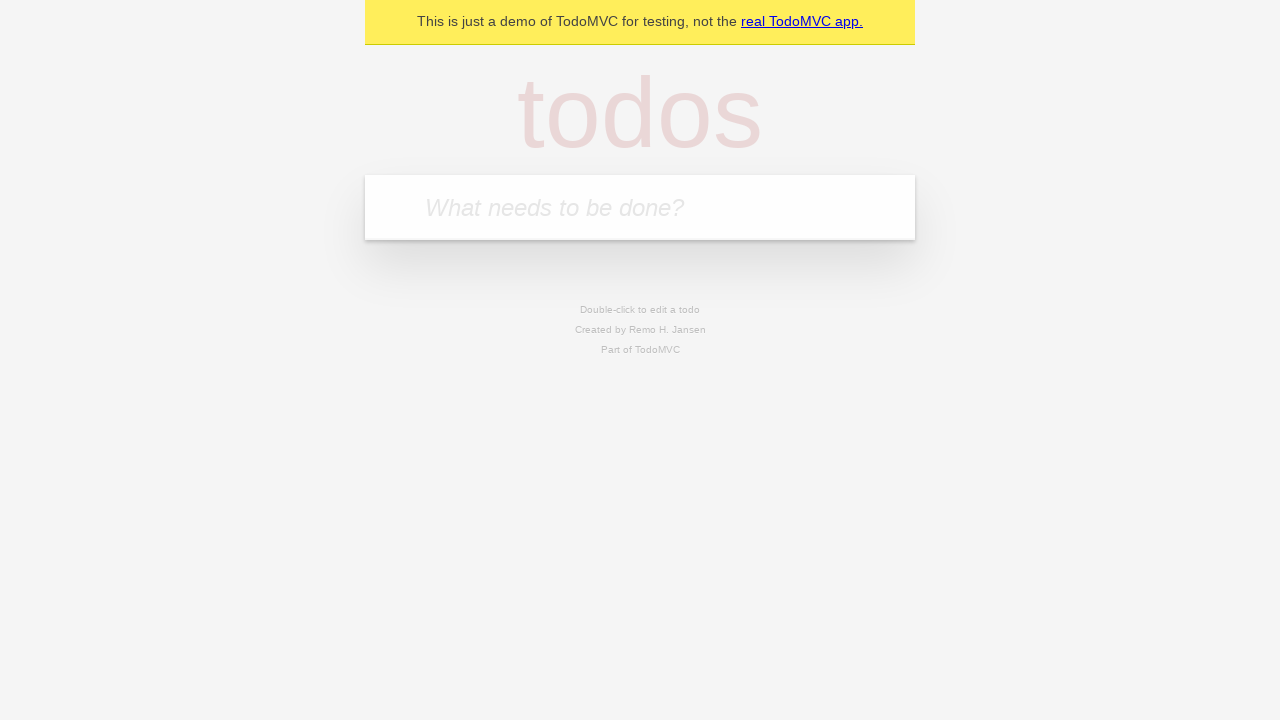

Navigated to TodoMVC demo page
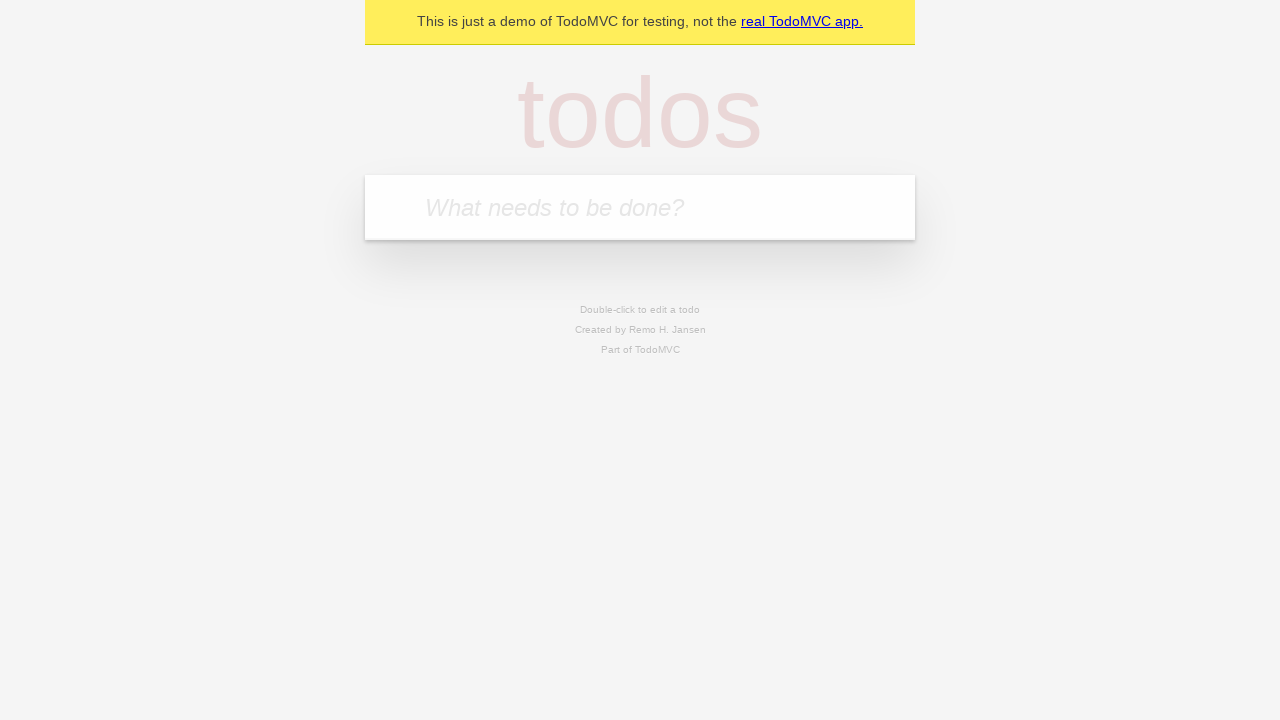

Located the new todo input field
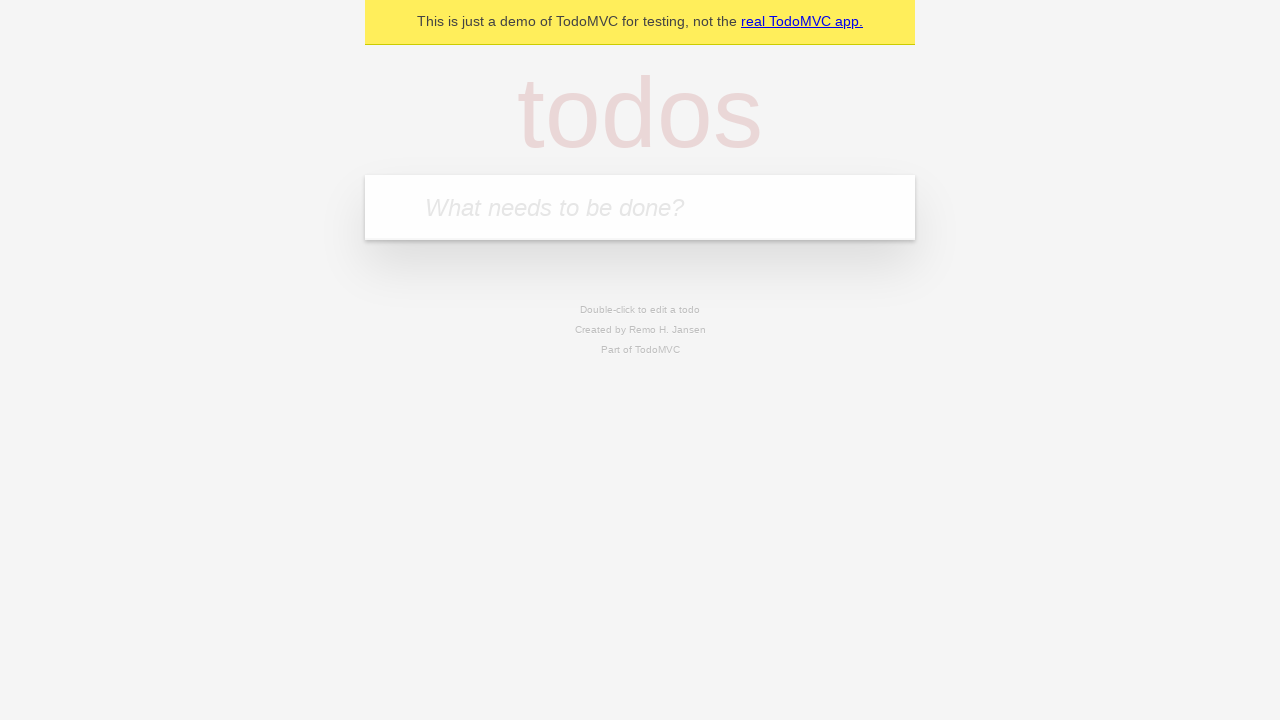

Filled first todo: 'buy some cheese' on internal:attr=[placeholder="What needs to be done?"i]
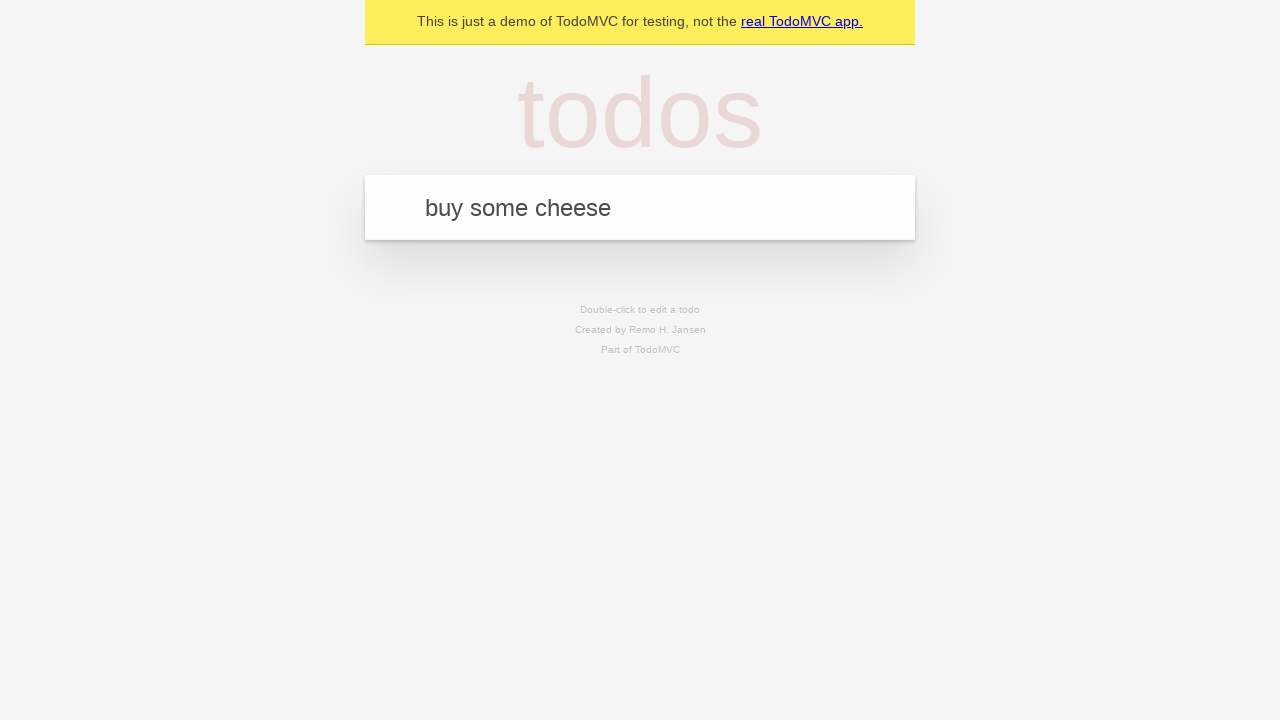

Pressed Enter to create first todo on internal:attr=[placeholder="What needs to be done?"i]
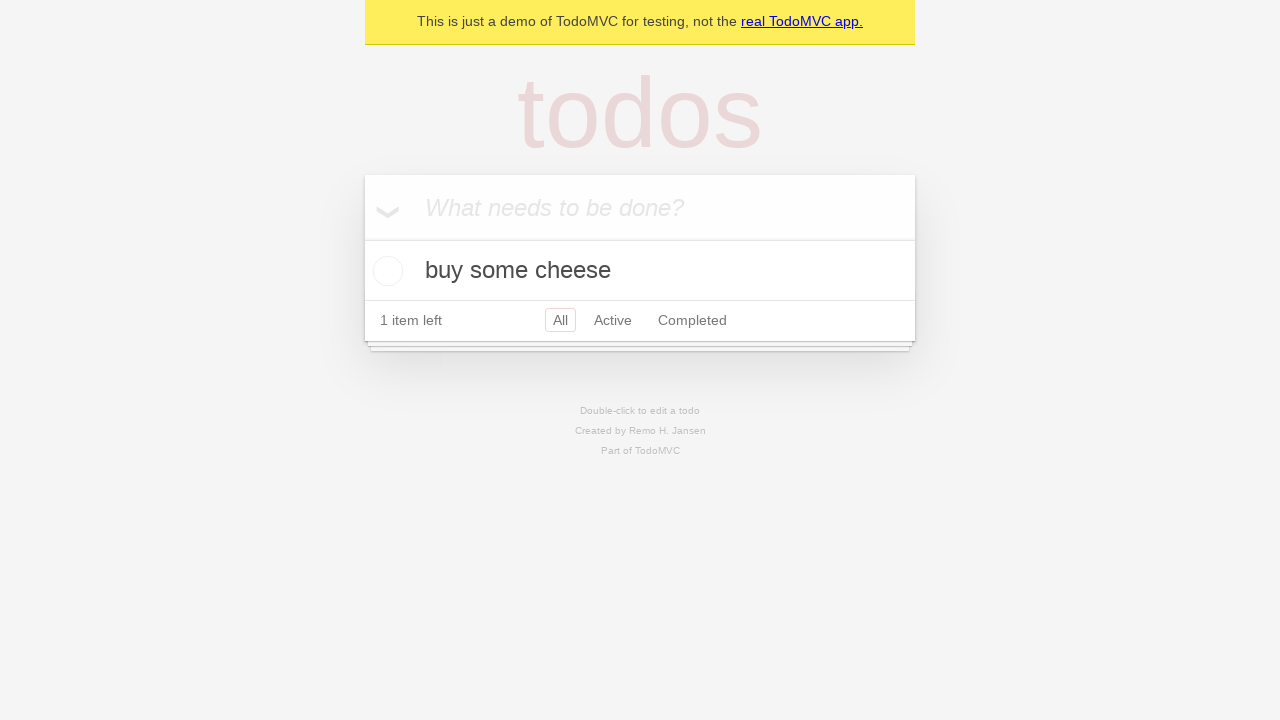

Filled second todo: 'feed the cat' on internal:attr=[placeholder="What needs to be done?"i]
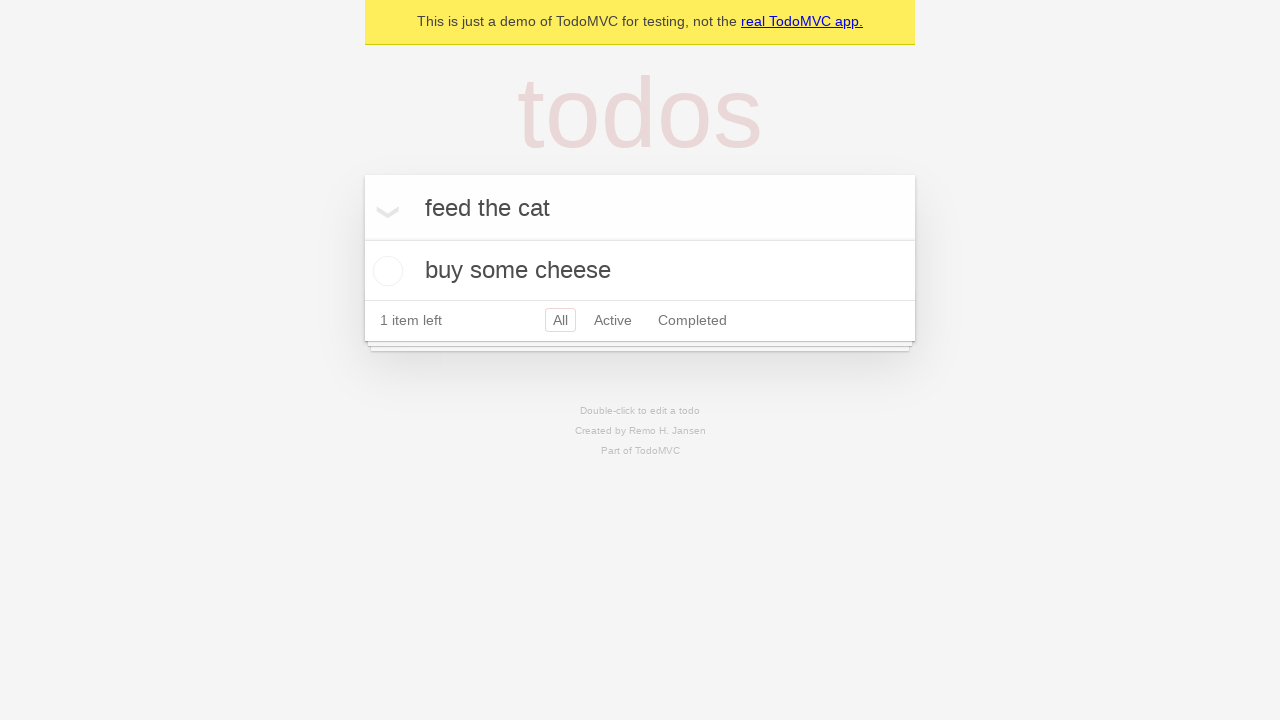

Pressed Enter to create second todo on internal:attr=[placeholder="What needs to be done?"i]
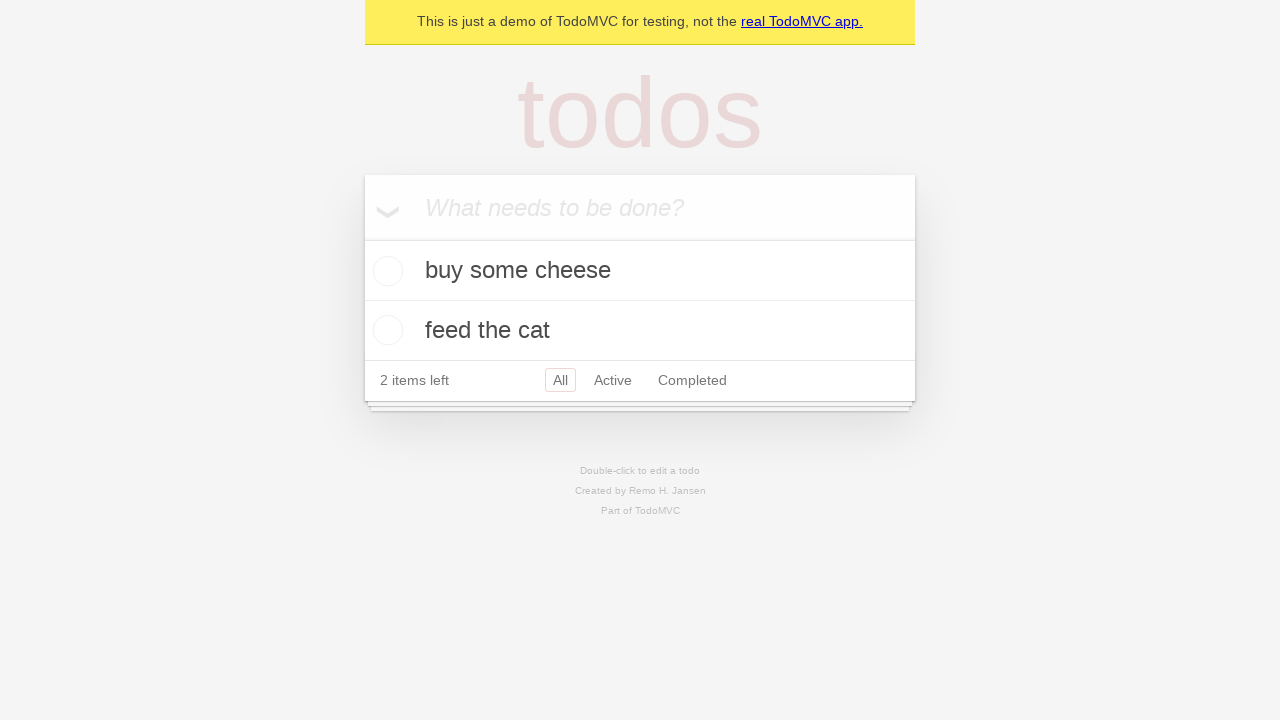

Filled third todo: 'book a doctors appointment' on internal:attr=[placeholder="What needs to be done?"i]
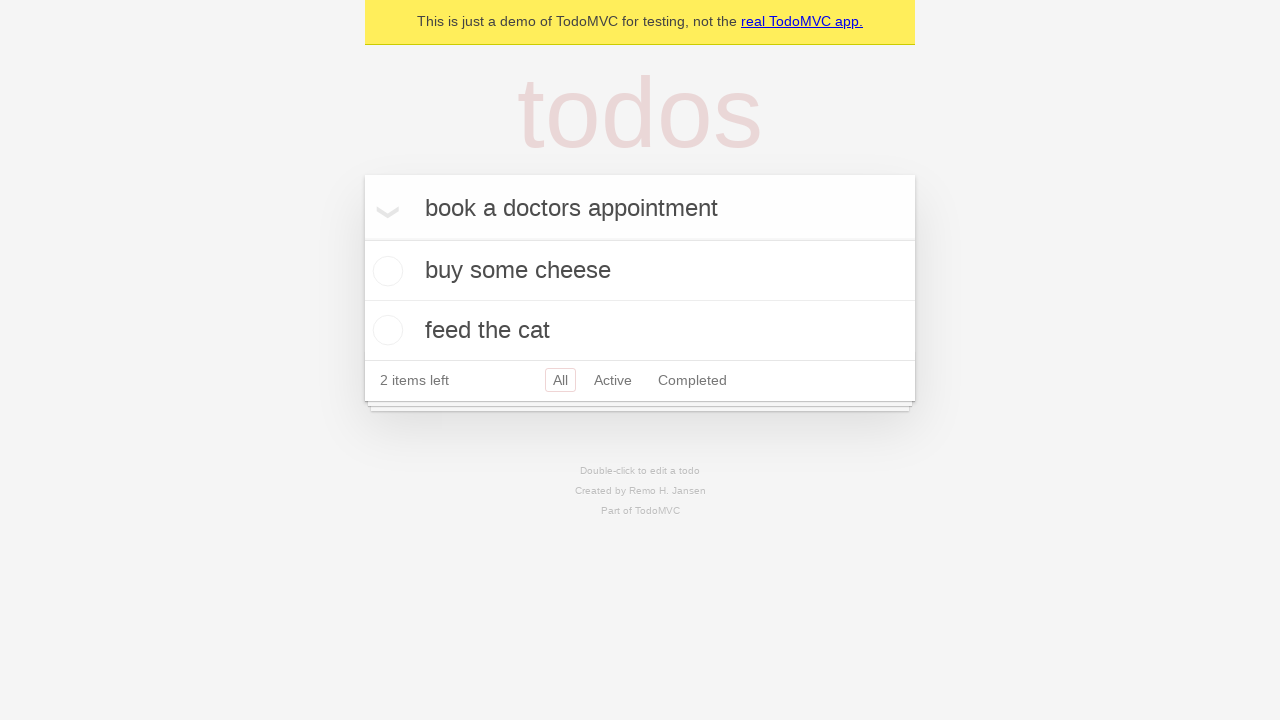

Pressed Enter to create third todo on internal:attr=[placeholder="What needs to be done?"i]
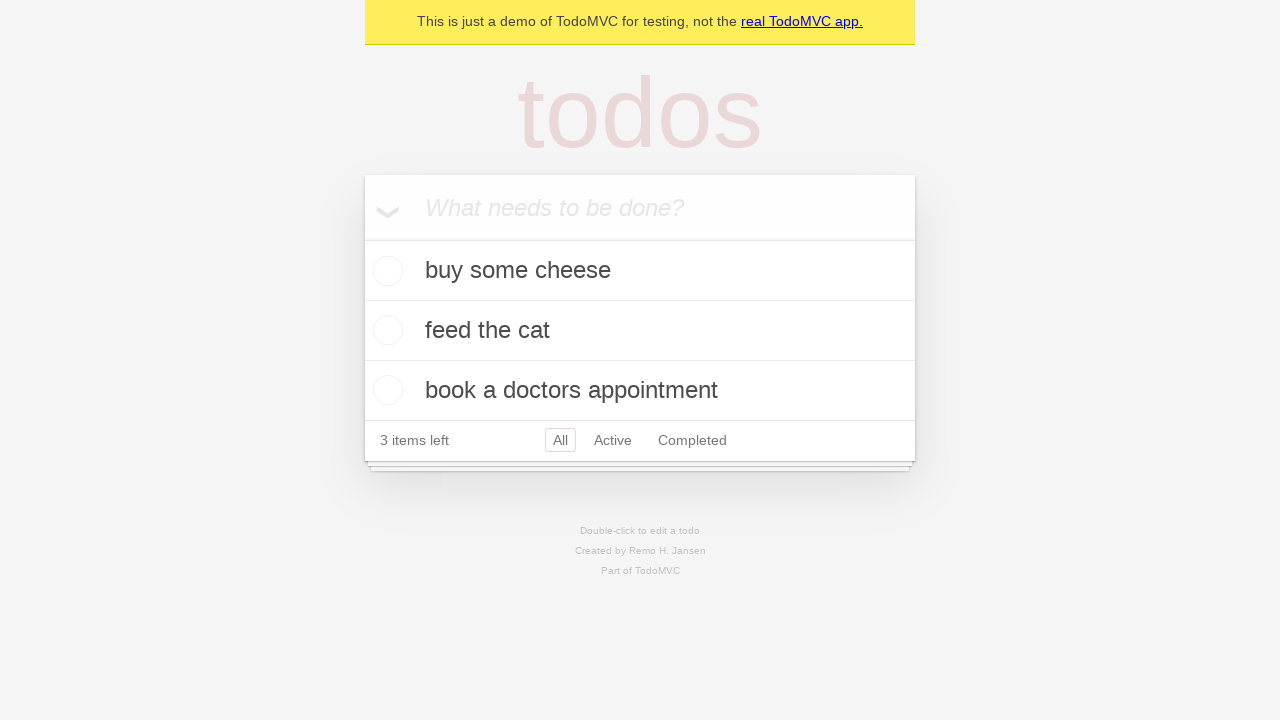

Waited for all 3 todos to be stored in localStorage
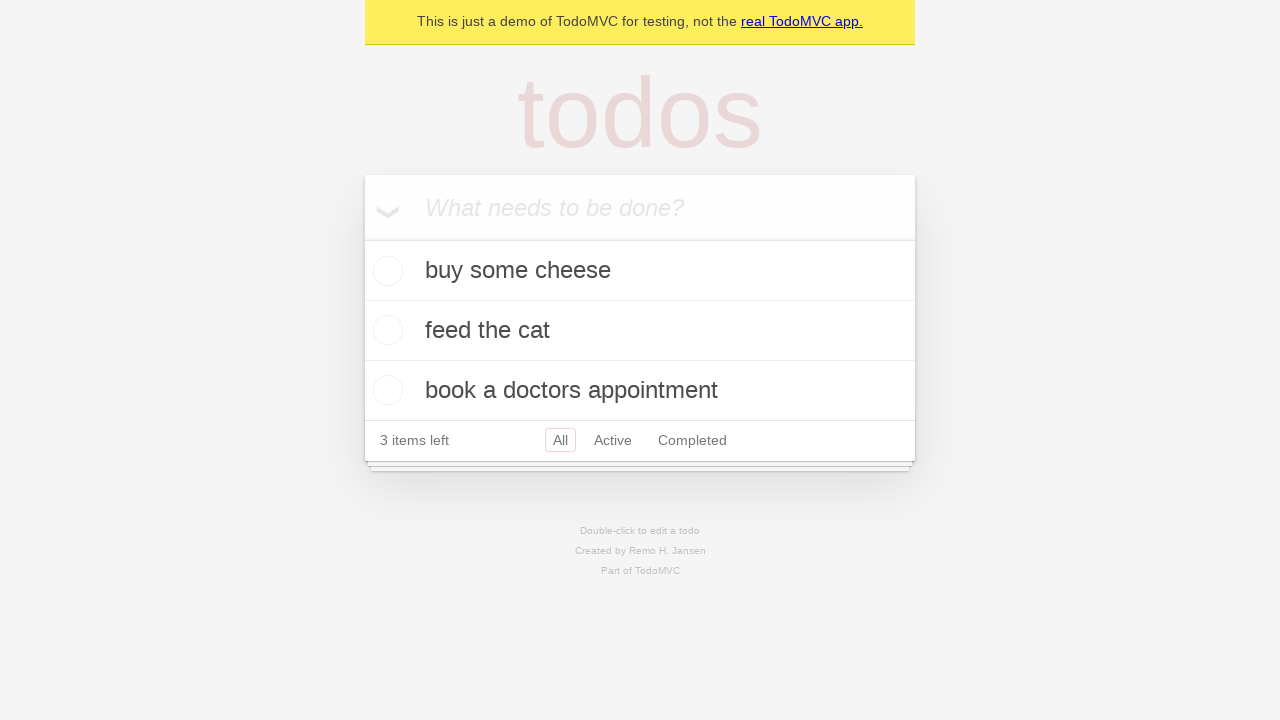

Located all todo items
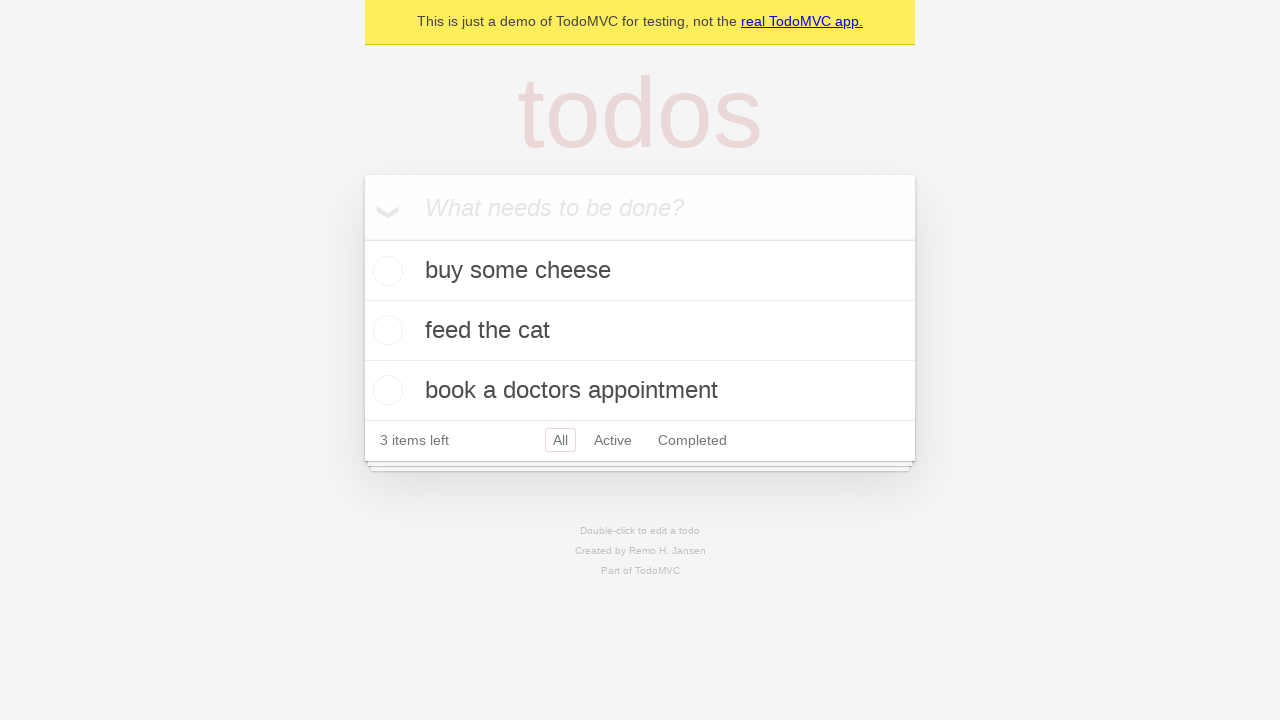

Double-clicked the second todo item to enter edit mode at (640, 331) on internal:testid=[data-testid="todo-item"s] >> nth=1
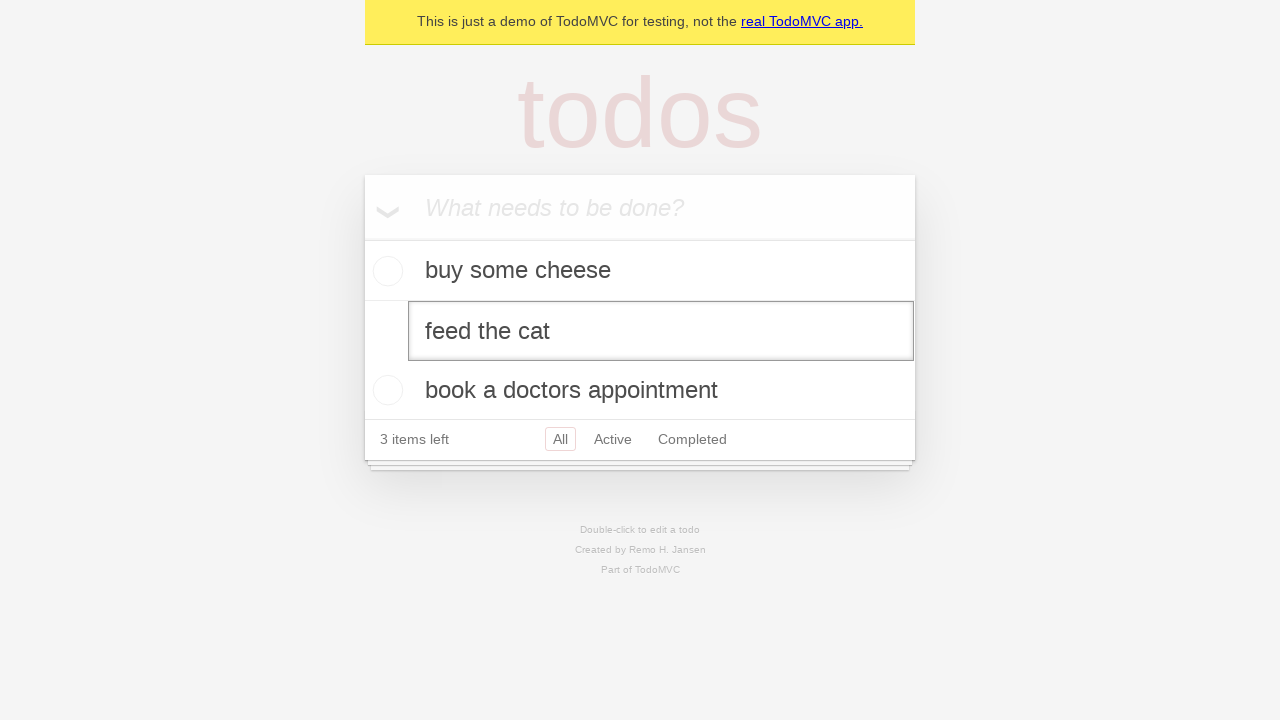

Filled edit textbox with new text: 'buy some sausages' on internal:testid=[data-testid="todo-item"s] >> nth=1 >> internal:role=textbox[nam
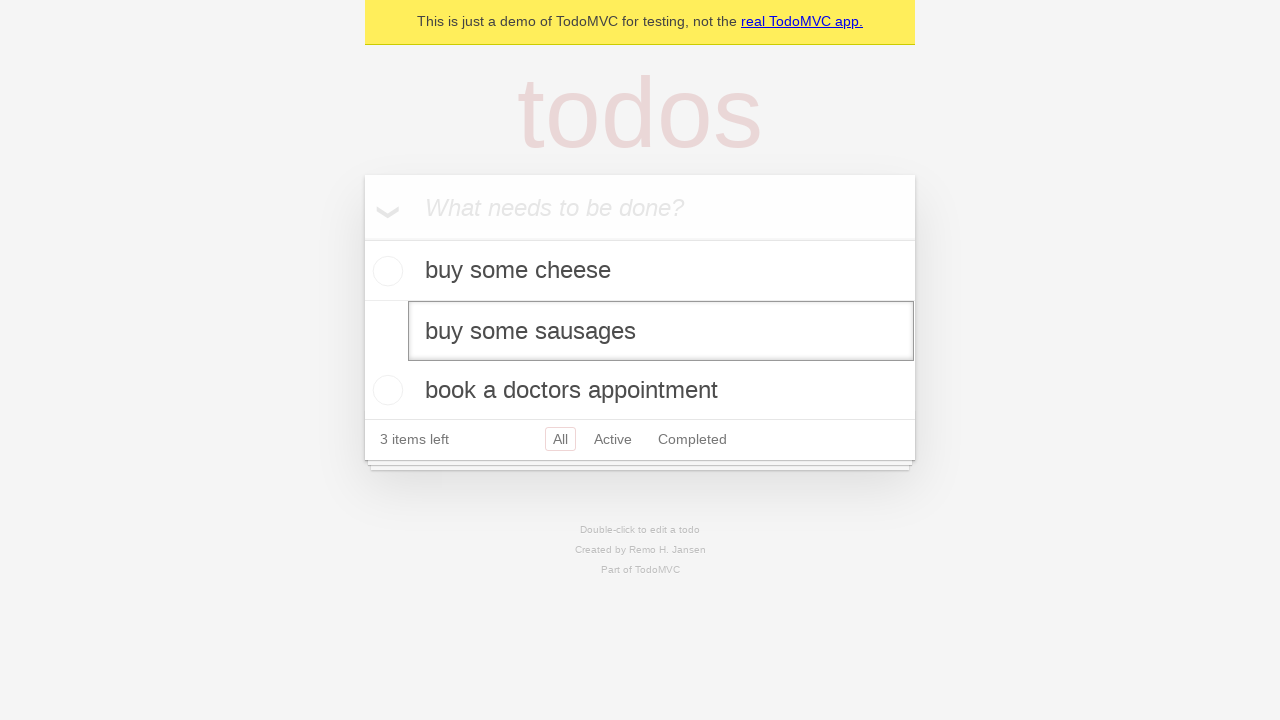

Dispatched blur event to trigger save on edited todo
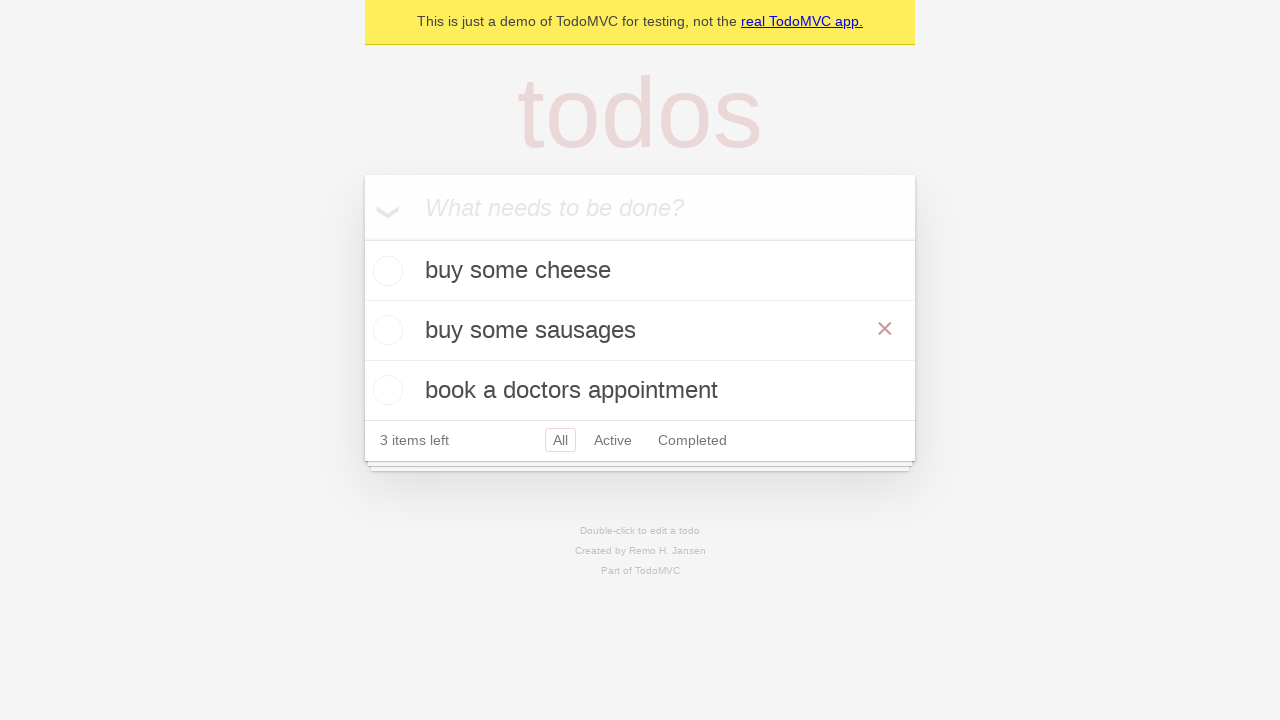

Verified edited todo was saved in localStorage with new title 'buy some sausages'
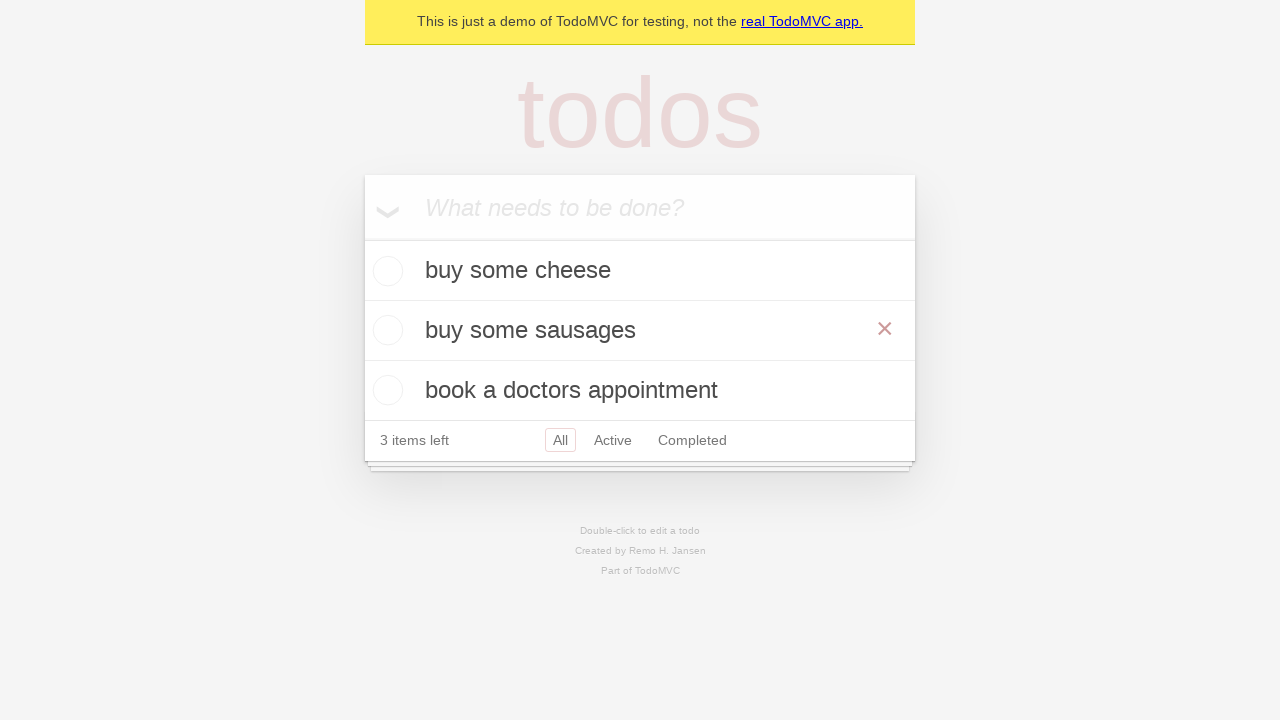

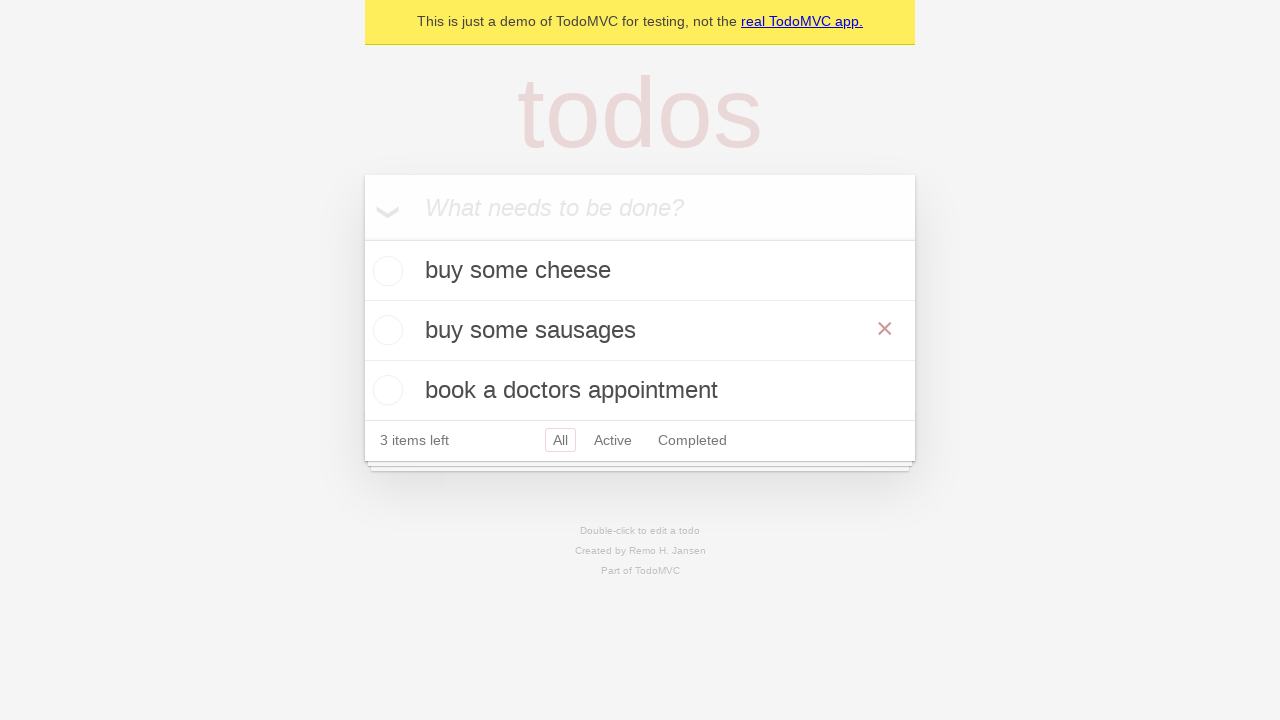